Tests jQuery UI selectable widget by switching into an iframe, clicking on a selectable item, then switching back to verify navigation to the Sortable page

Starting URL: https://jqueryui.com/selectable/

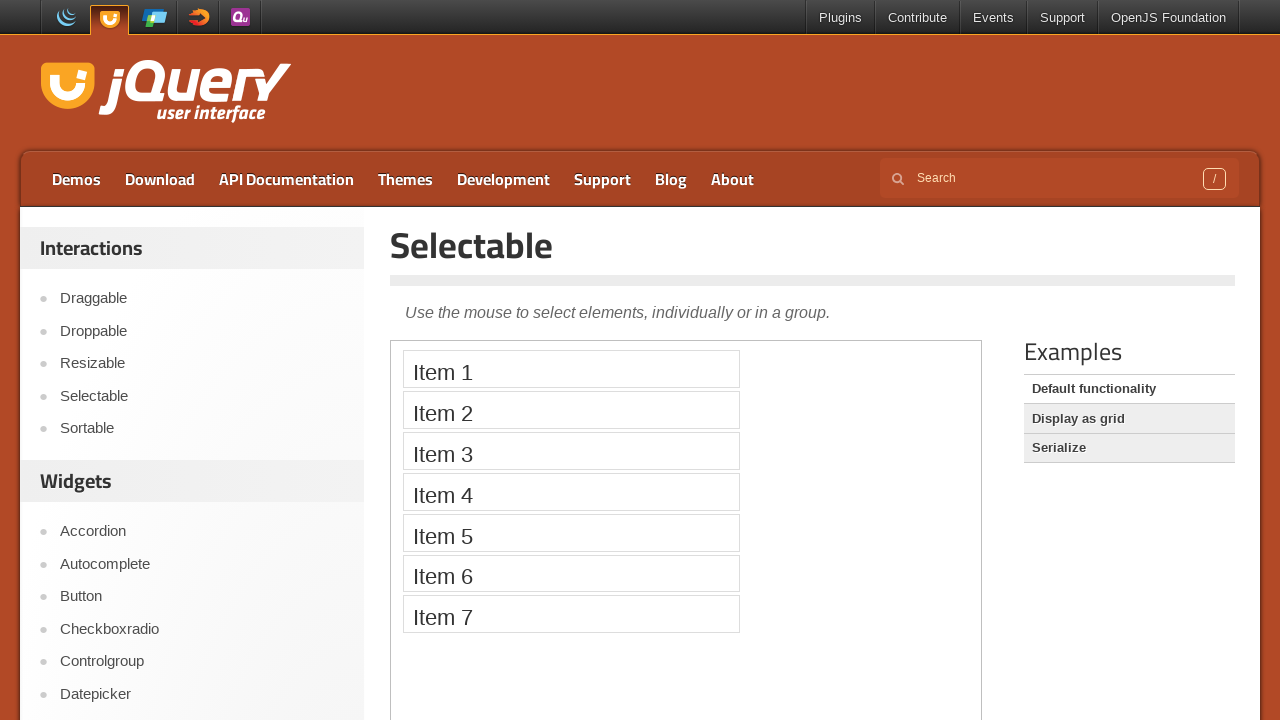

Located the demo iframe for jQuery UI selectable widget
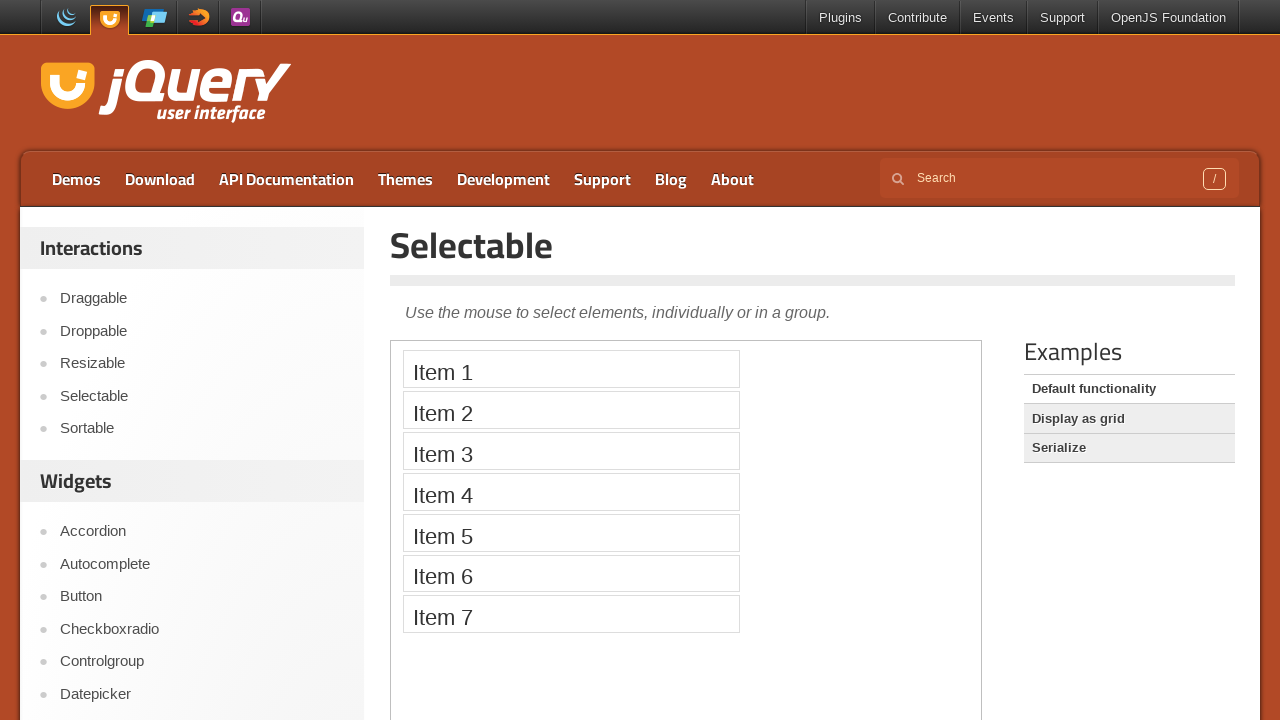

Clicked on the second selectable item in the iframe at (571, 410) on .demo-frame >> internal:control=enter-frame >> #selectable > li:nth-child(2)
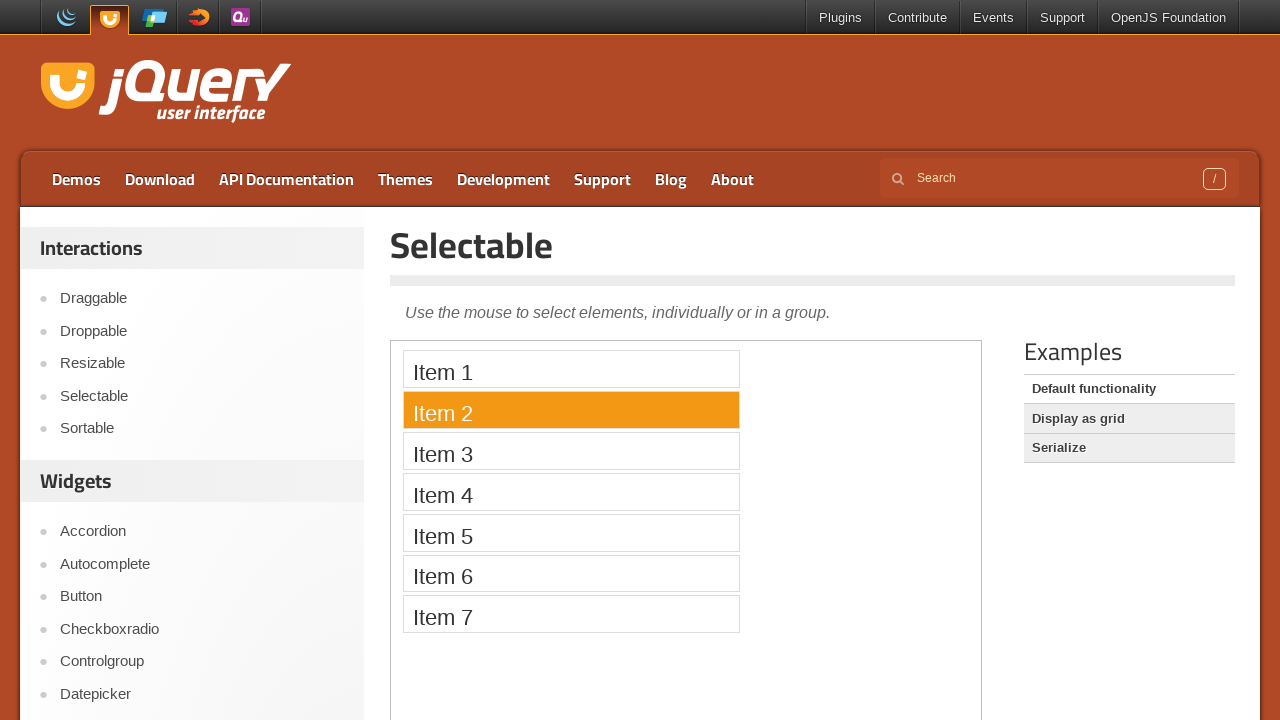

Clicked on Sortable link to navigate to the Sortable page at (202, 429) on text=Sortable
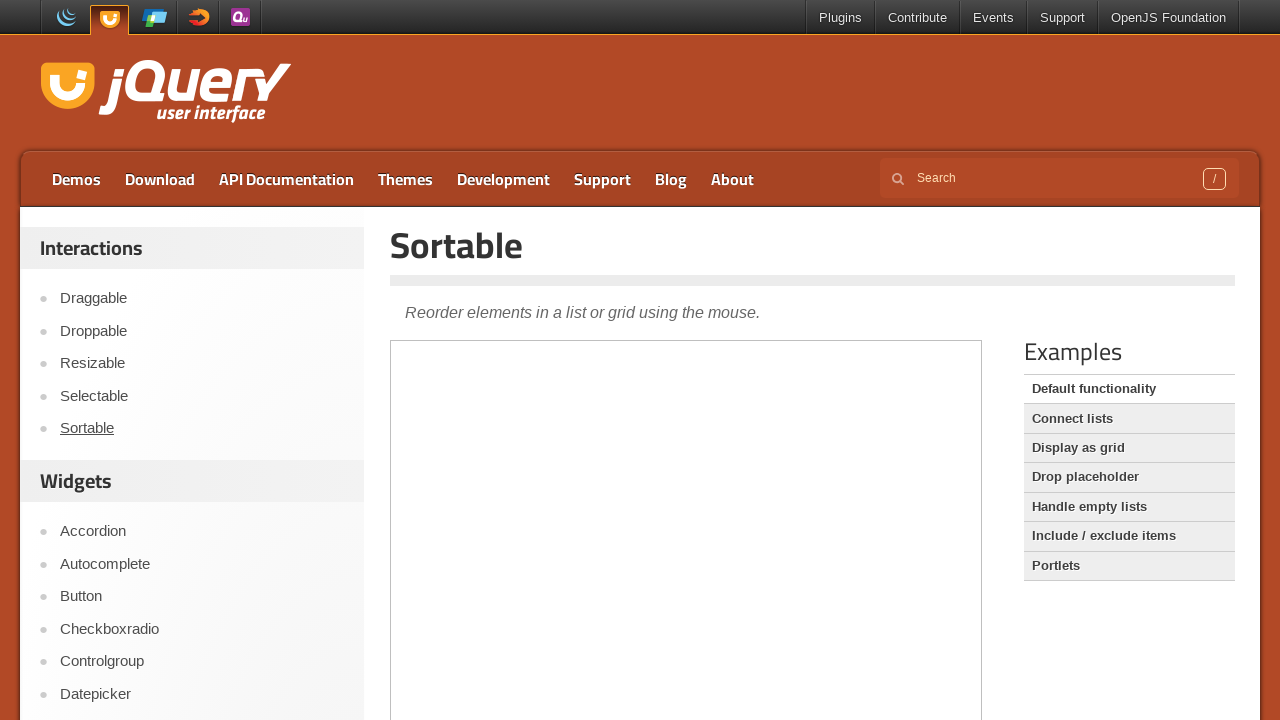

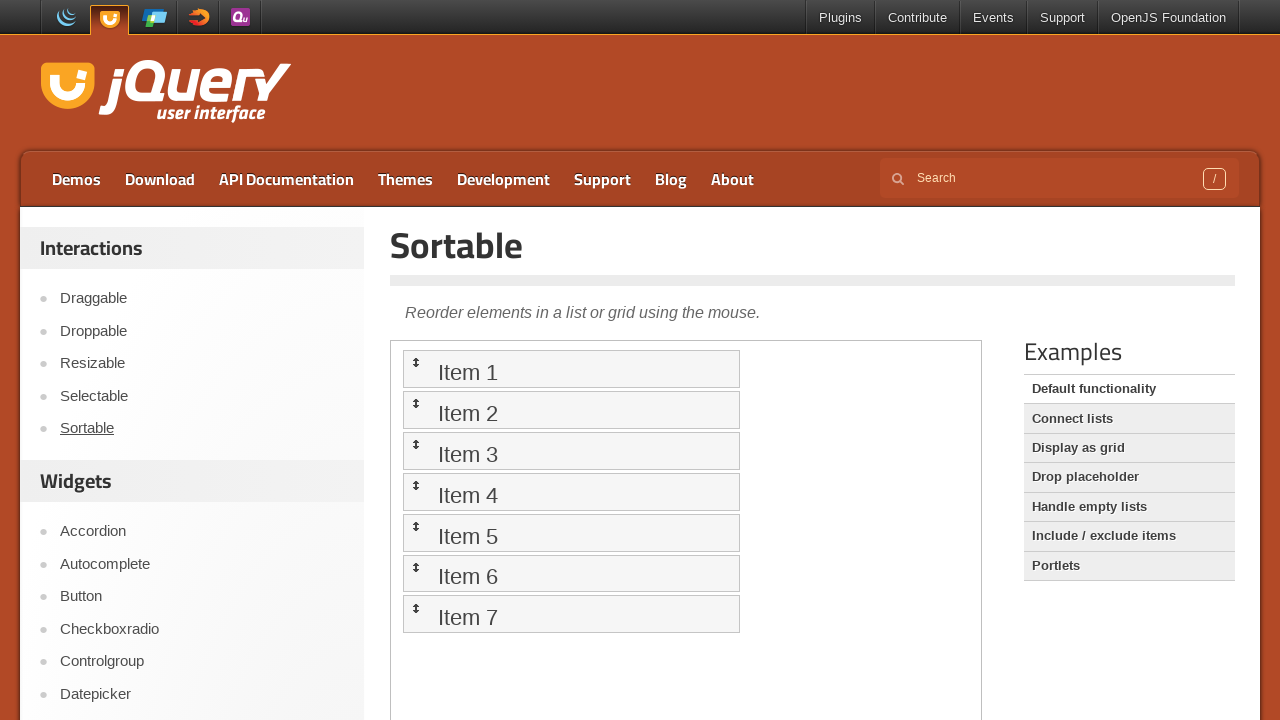